Tests the Exit Intent page by navigating to it

Starting URL: https://the-internet.herokuapp.com/

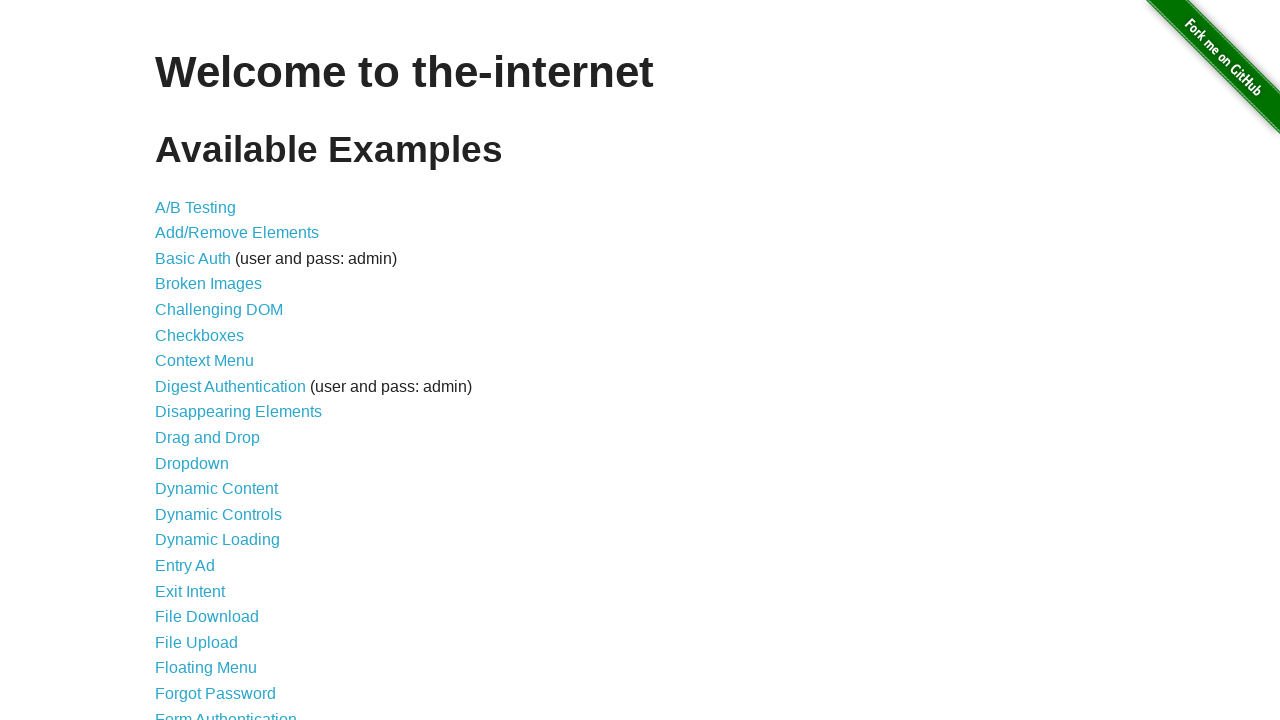

Clicked on Exit Intent link at (190, 591) on a:text('Exit Intent')
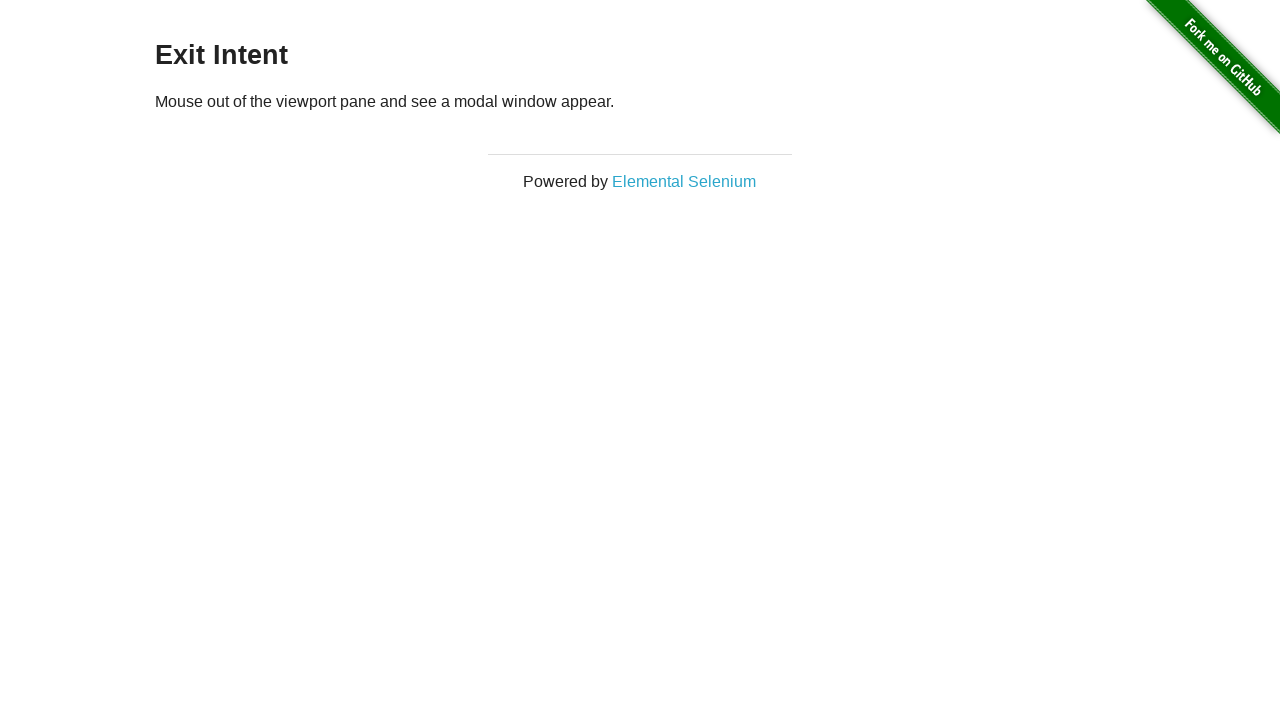

Exit Intent page loaded successfully
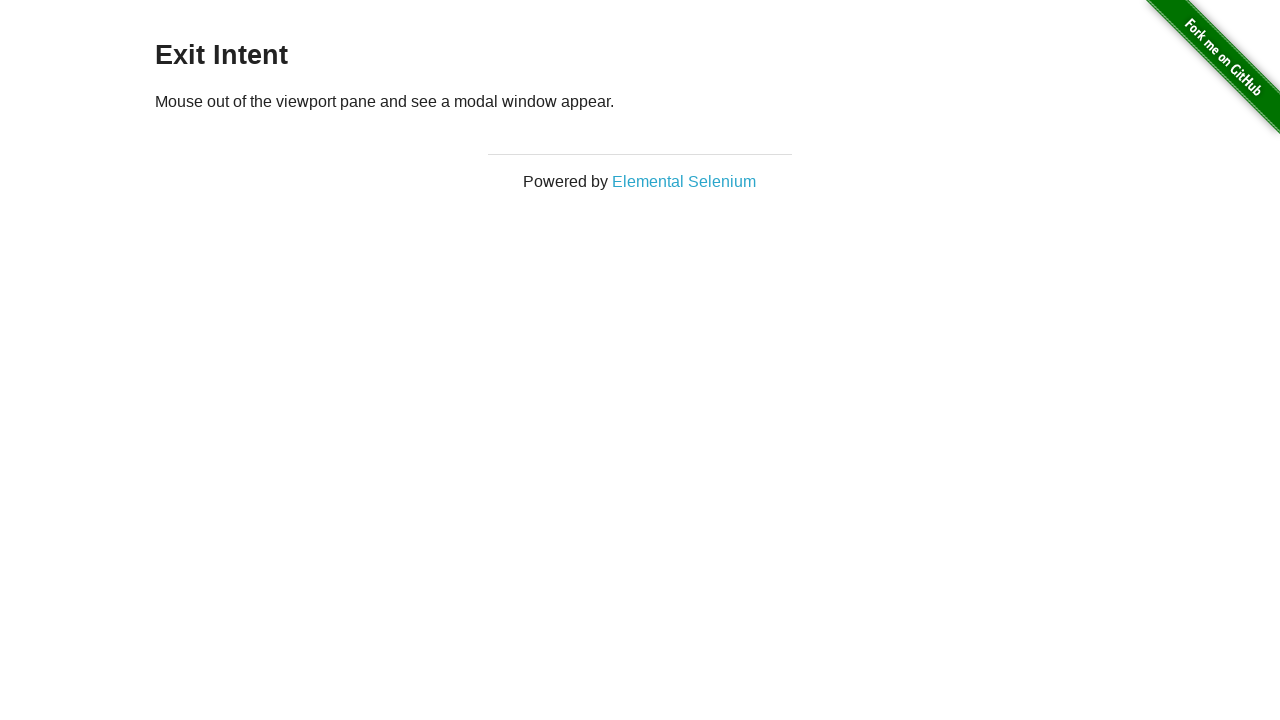

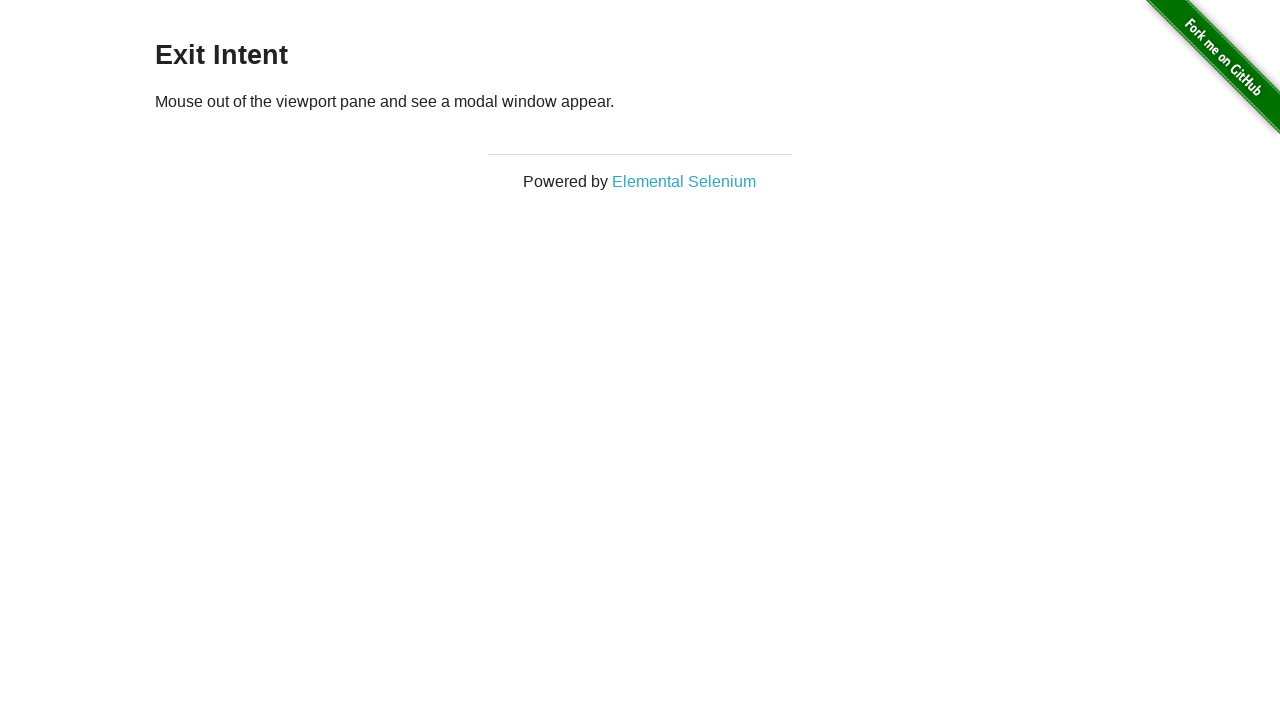